Tests file download functionality by navigating to a download page and clicking on a download link to trigger an automatic file download.

Starting URL: http://the-internet.herokuapp.com/download

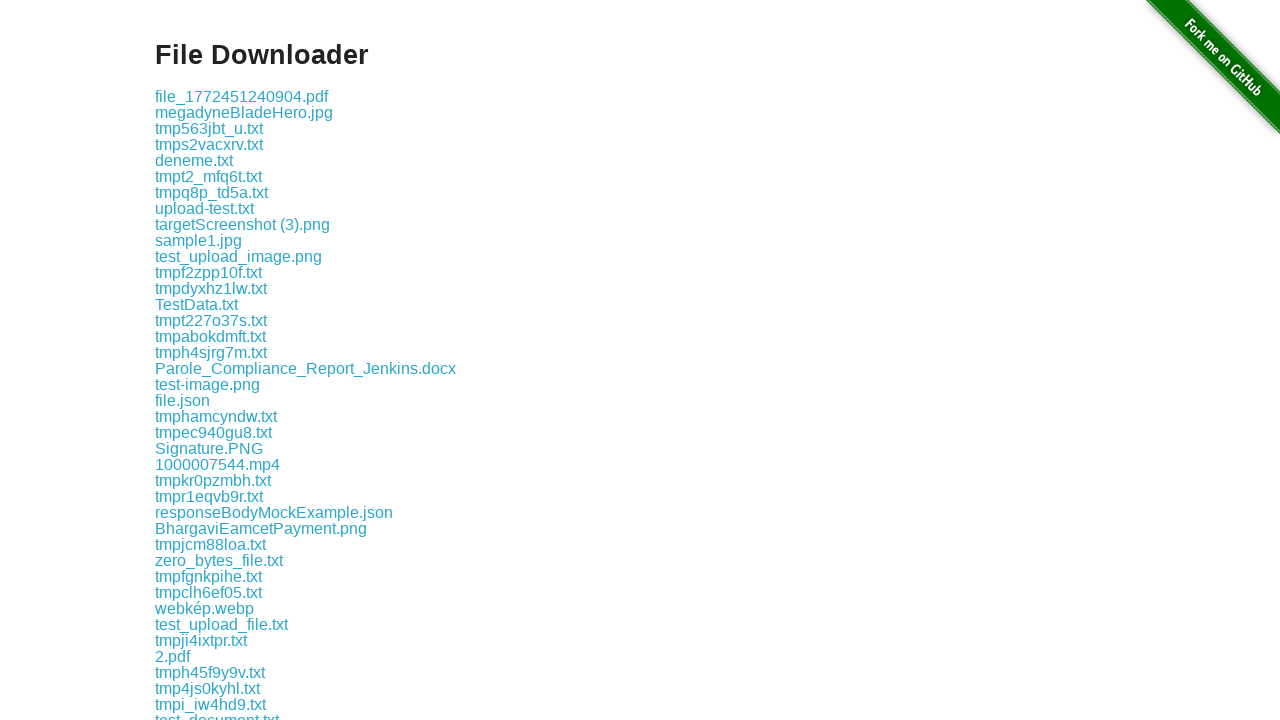

Clicked the first download link on the page at (242, 96) on .example a
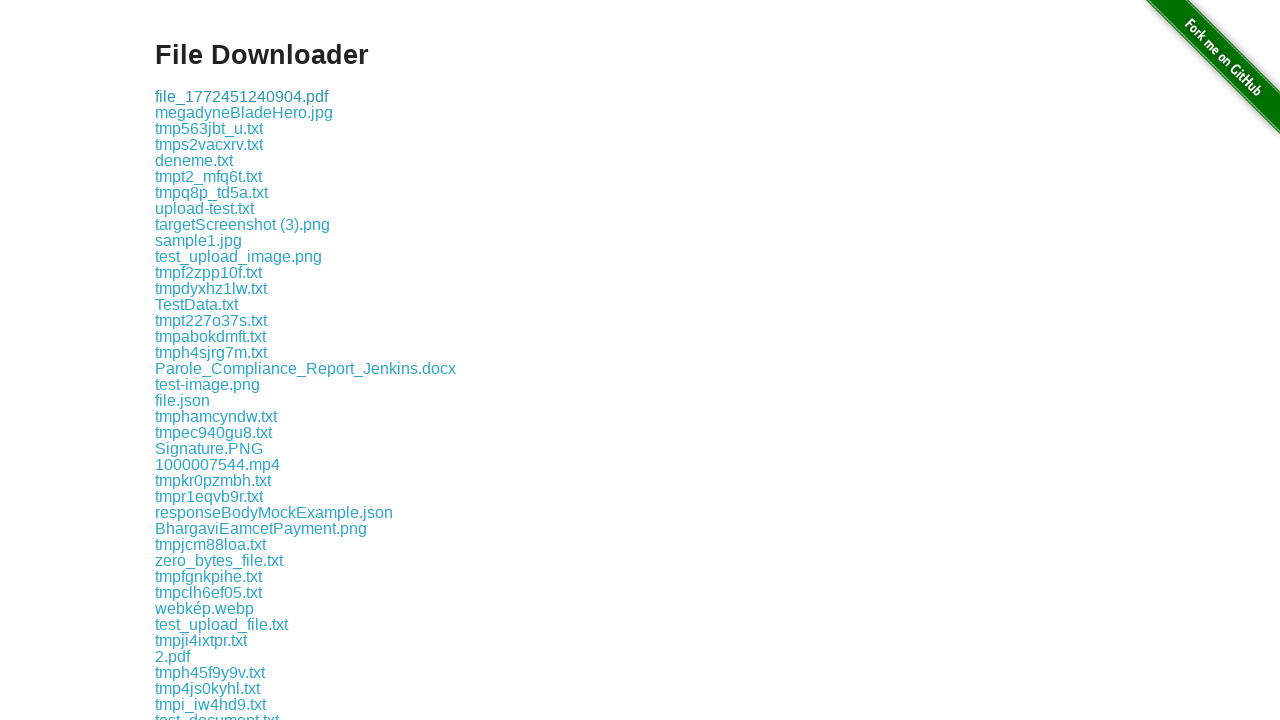

Waited 2 seconds for download to initiate
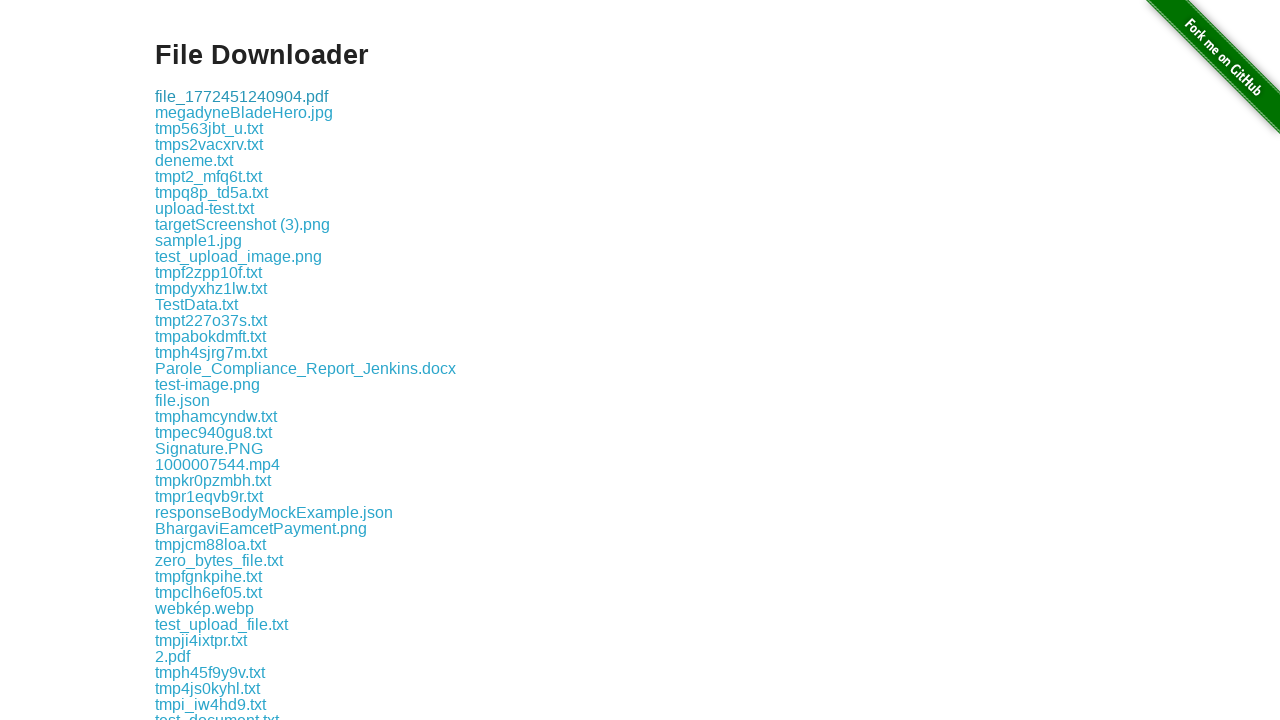

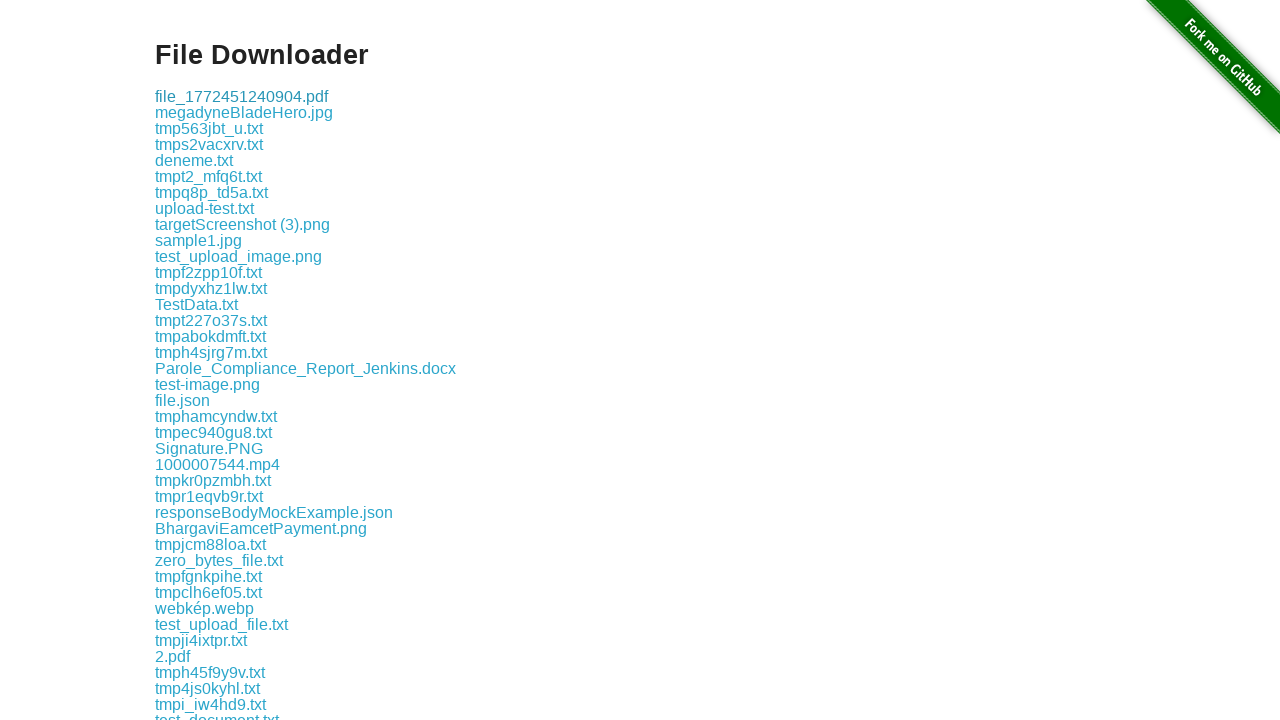